Tests JavaScript prompt dialog by triggering a prompt, entering text, and accepting it

Starting URL: http://the-internet.herokuapp.com/javascript_alerts

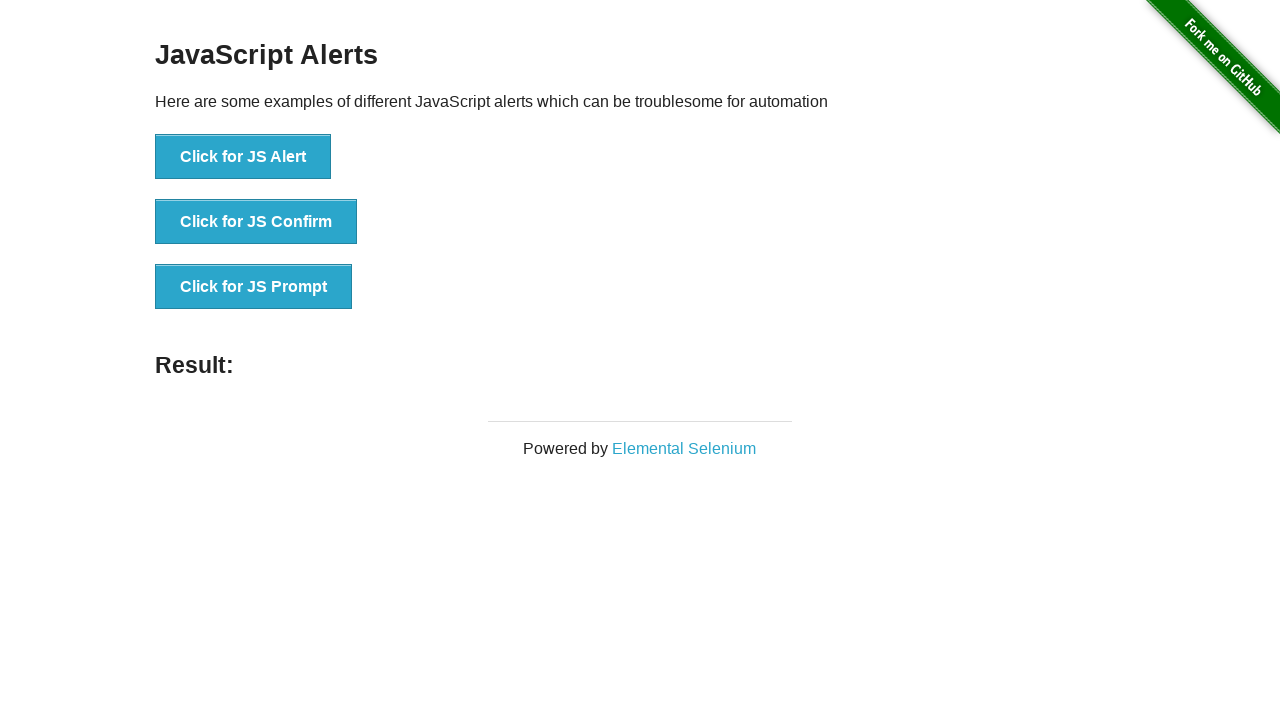

Set up dialog handler to accept prompt with text 'Hello mike'
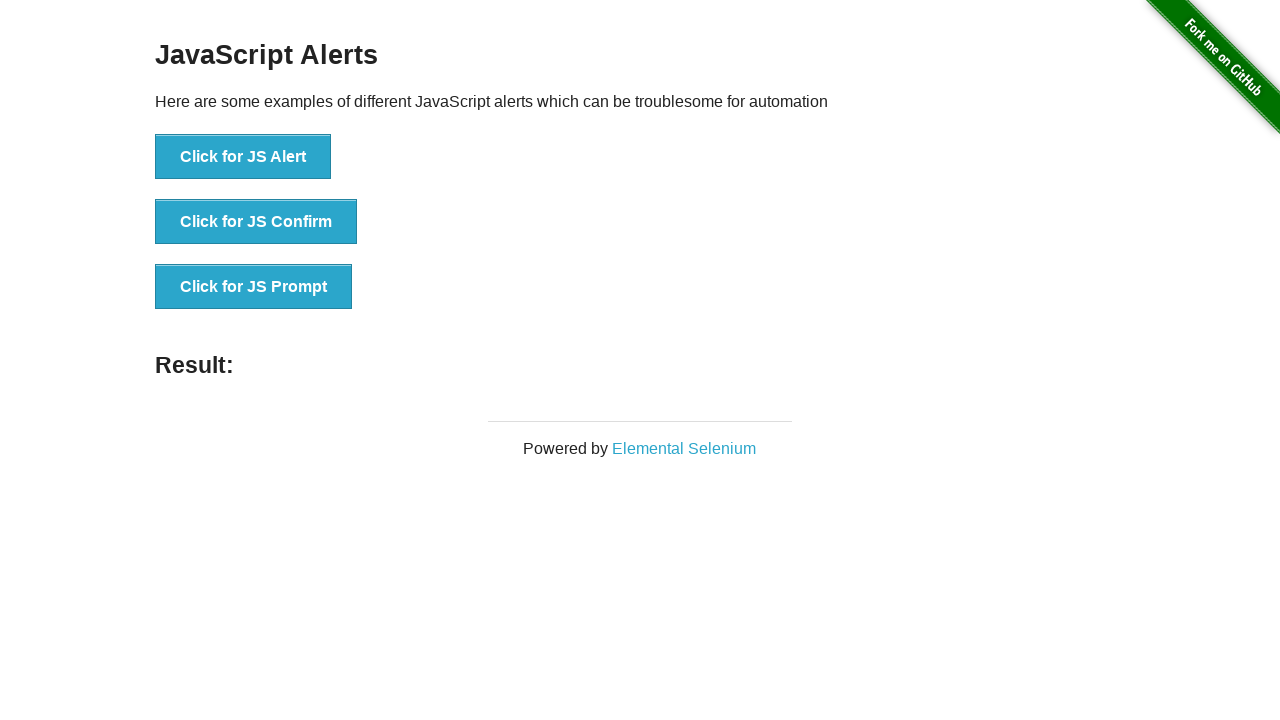

Clicked button to trigger JavaScript prompt dialog at (254, 287) on button[onclick='jsPrompt()']
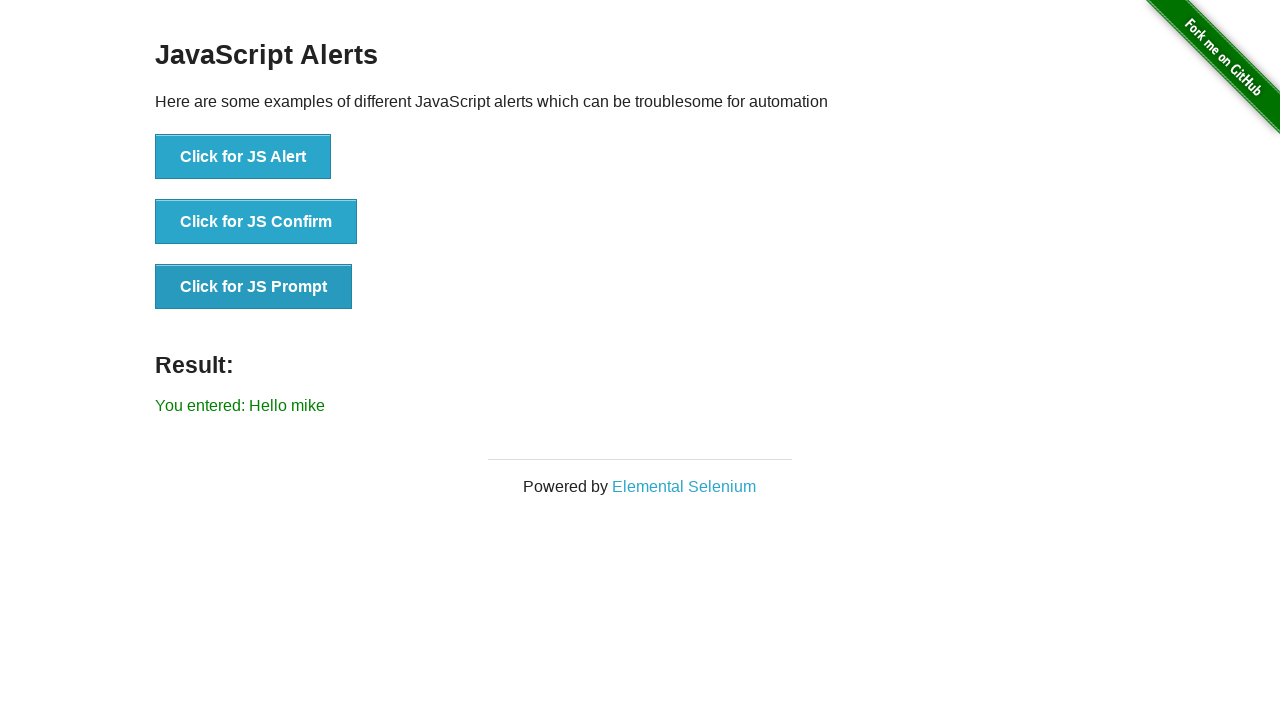

Waited 500ms for prompt interaction to complete
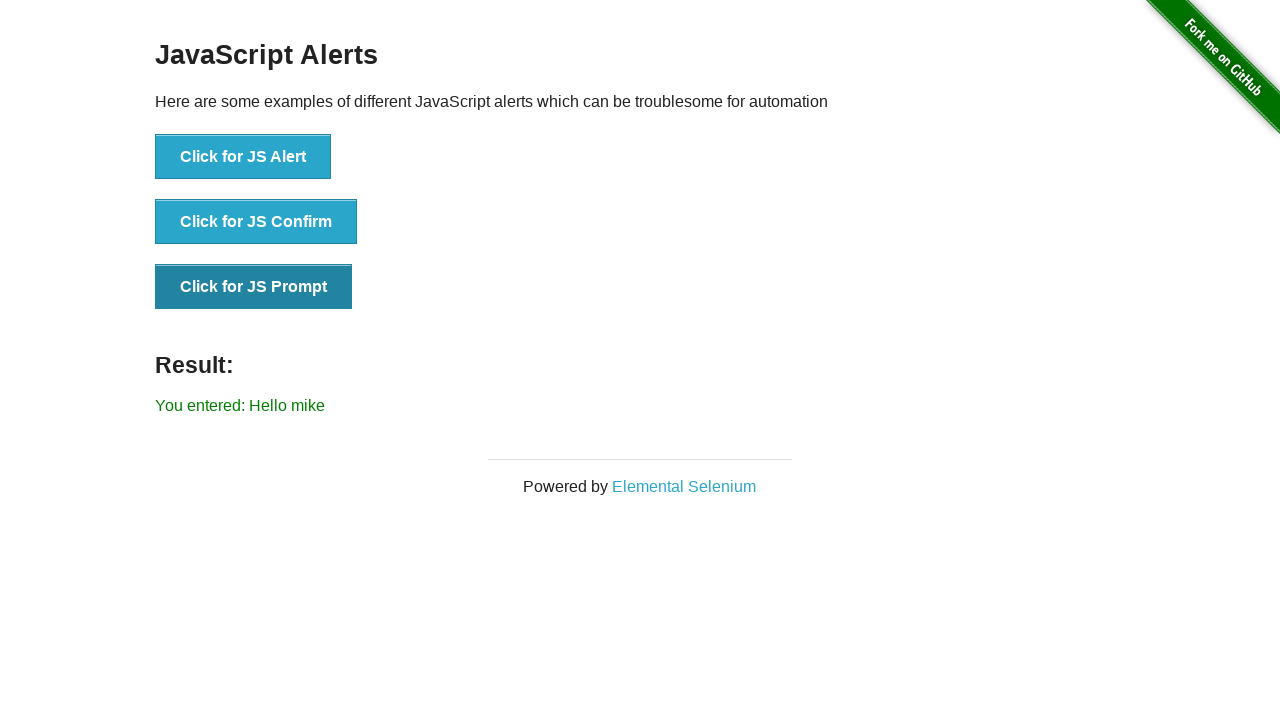

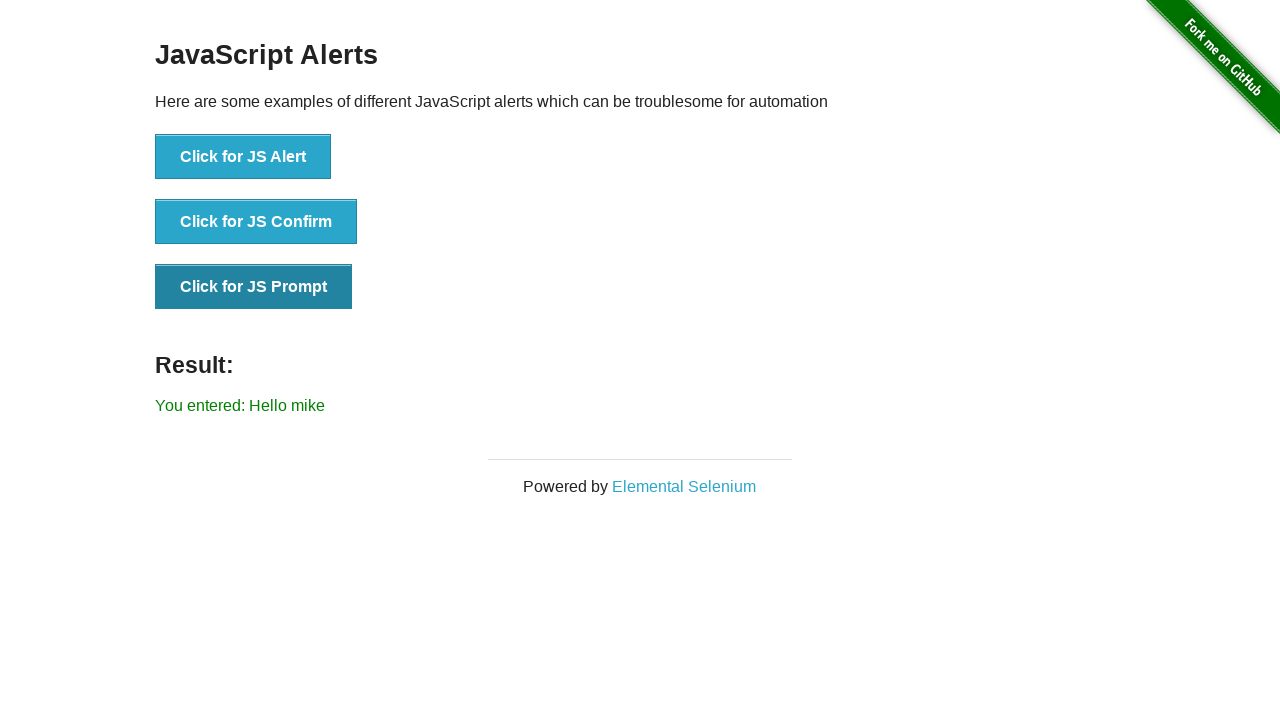